Tests that the Clear completed button displays correct text

Starting URL: https://demo.playwright.dev/todomvc

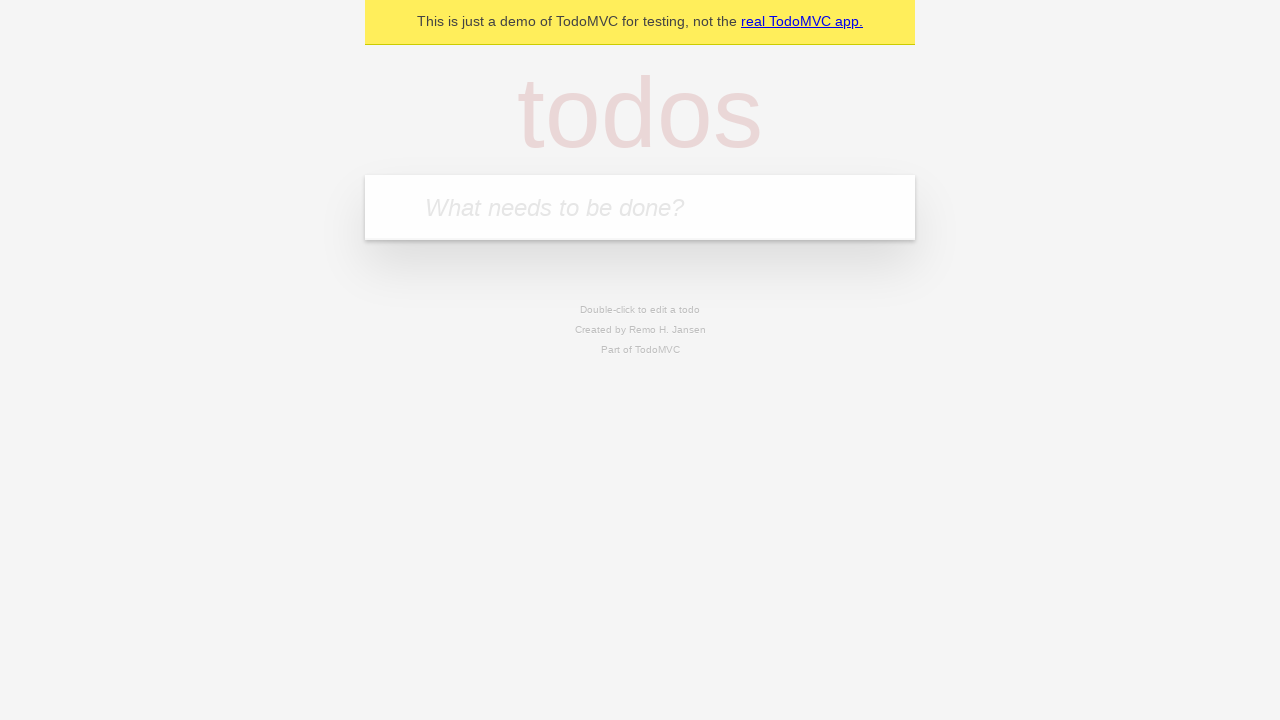

Filled todo input with 'buy some cheese' on internal:attr=[placeholder="What needs to be done?"i]
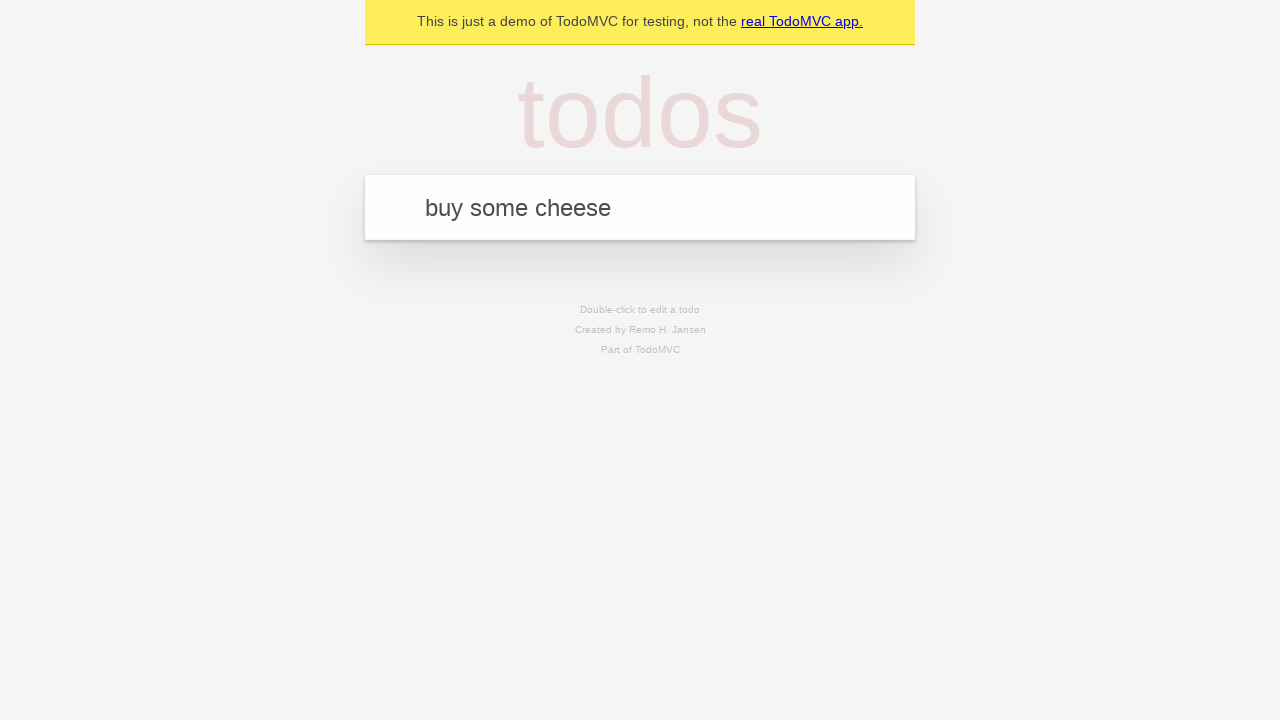

Pressed Enter to create todo 'buy some cheese' on internal:attr=[placeholder="What needs to be done?"i]
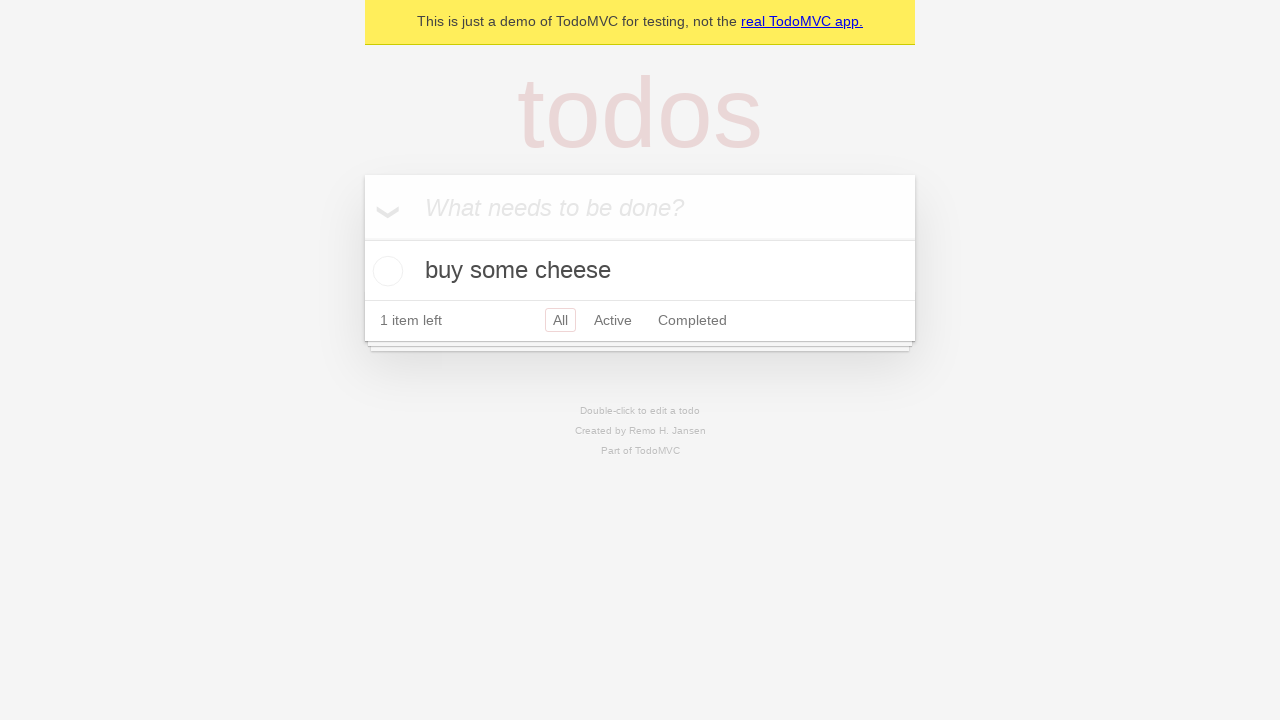

Filled todo input with 'feed the cat' on internal:attr=[placeholder="What needs to be done?"i]
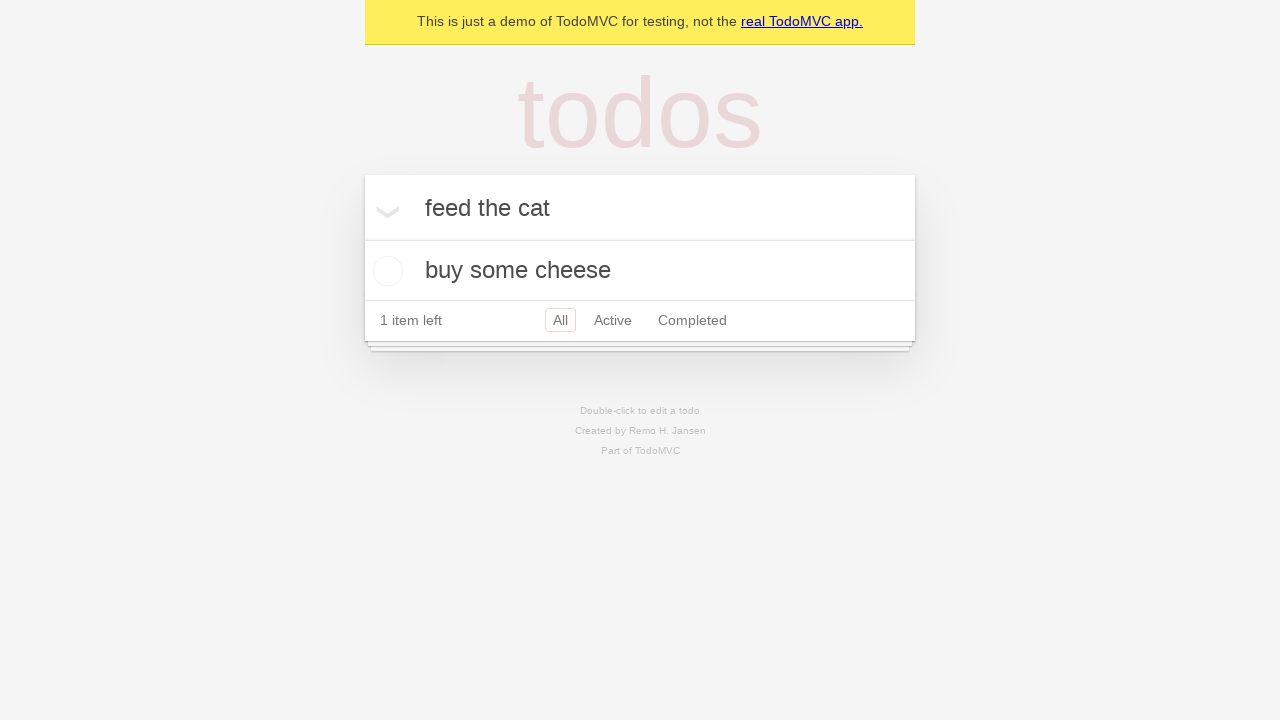

Pressed Enter to create todo 'feed the cat' on internal:attr=[placeholder="What needs to be done?"i]
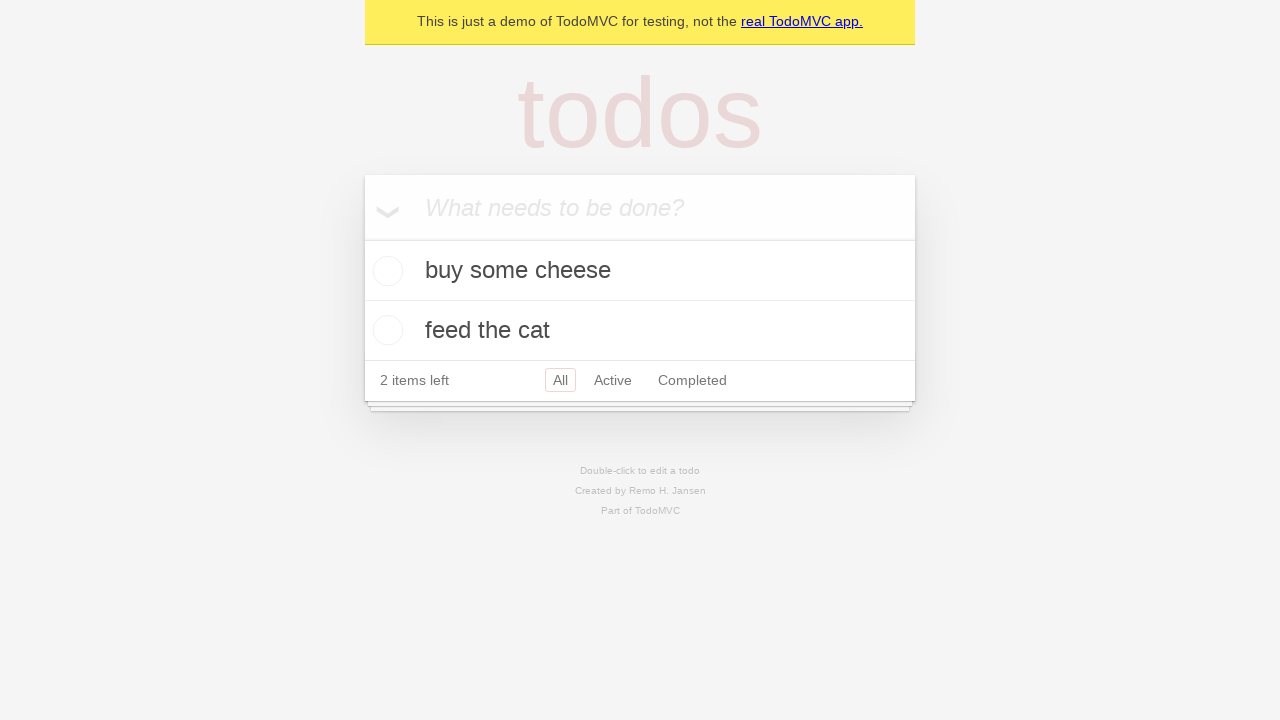

Filled todo input with 'book a doctors appointment' on internal:attr=[placeholder="What needs to be done?"i]
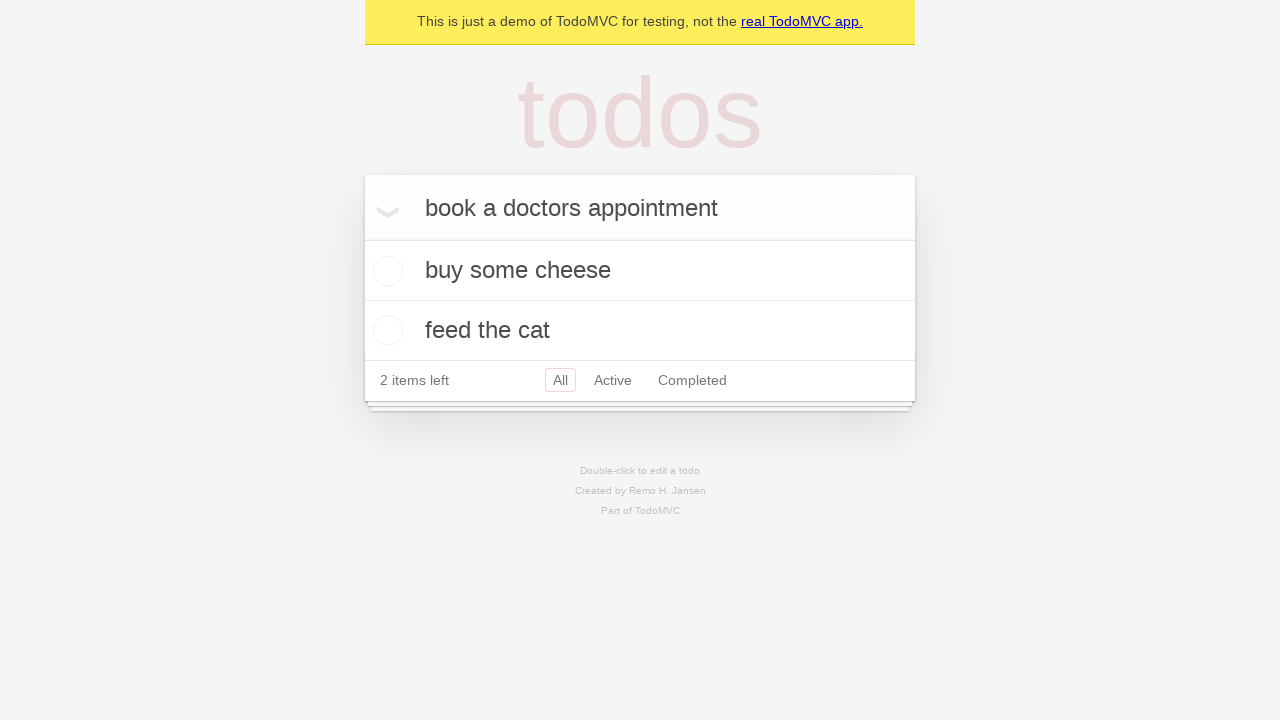

Pressed Enter to create todo 'book a doctors appointment' on internal:attr=[placeholder="What needs to be done?"i]
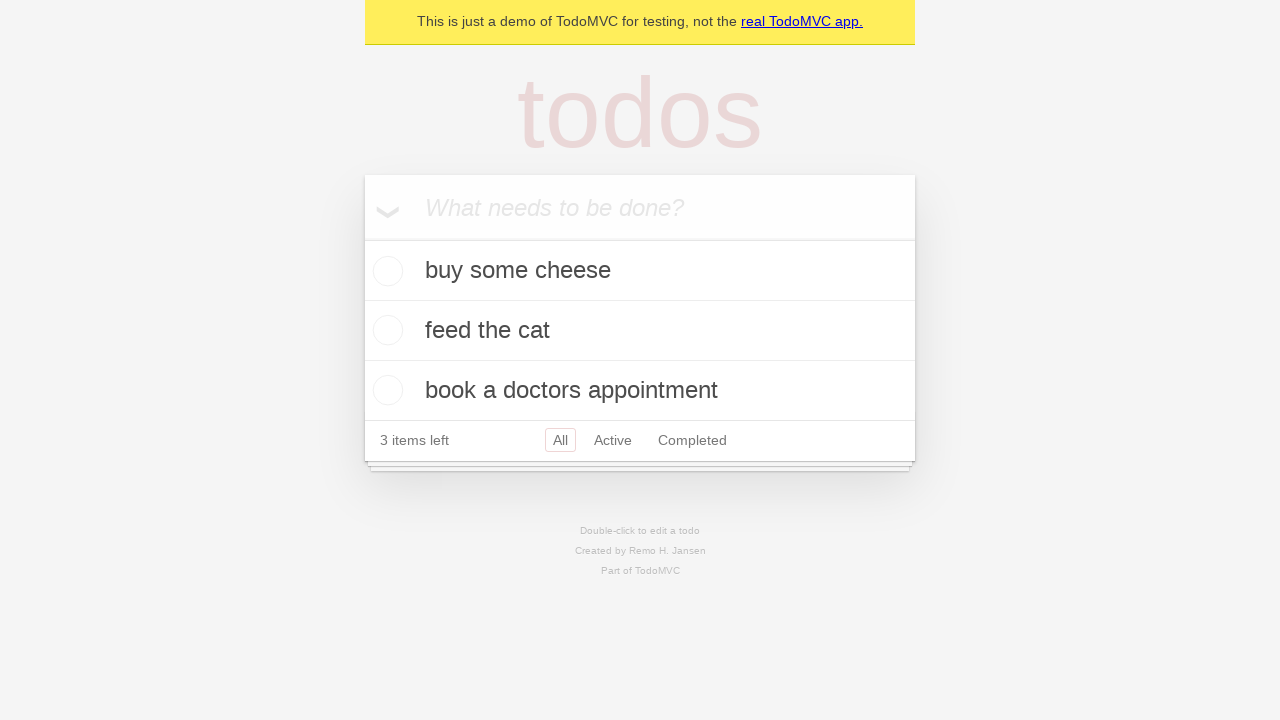

Checked the first todo item as completed at (385, 271) on .todo-list li .toggle >> nth=0
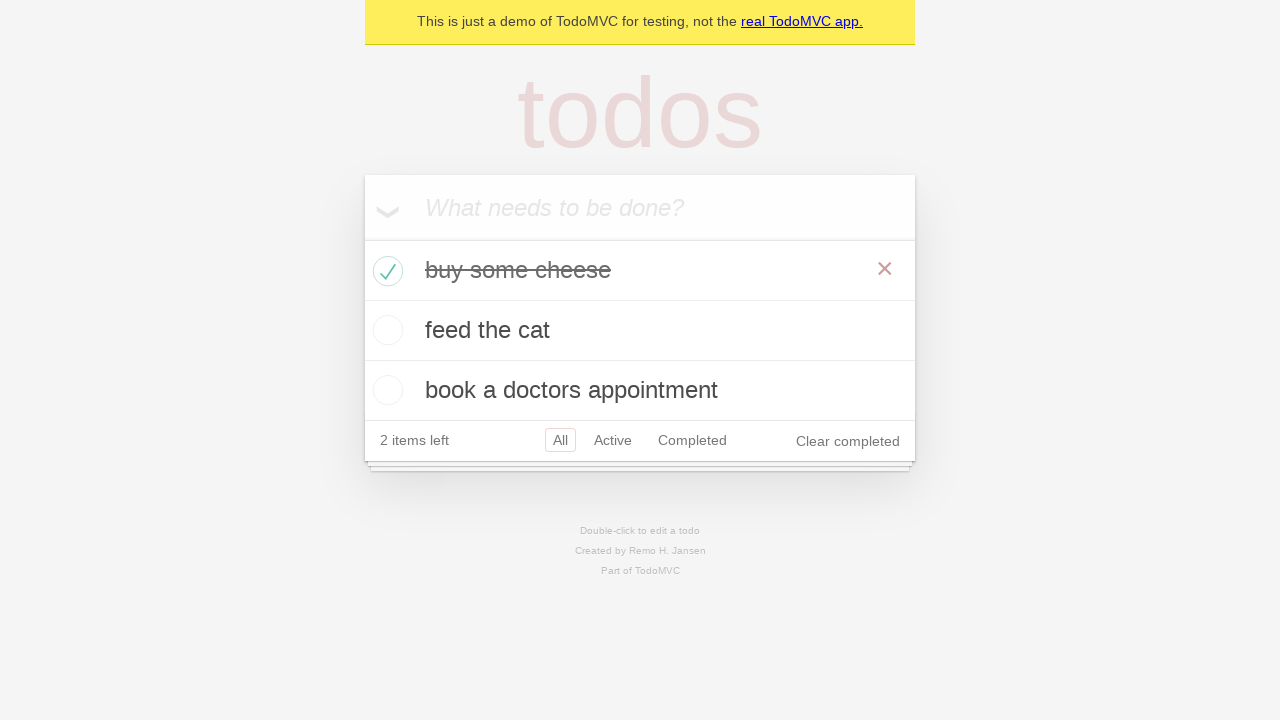

Clear completed button appeared on the page
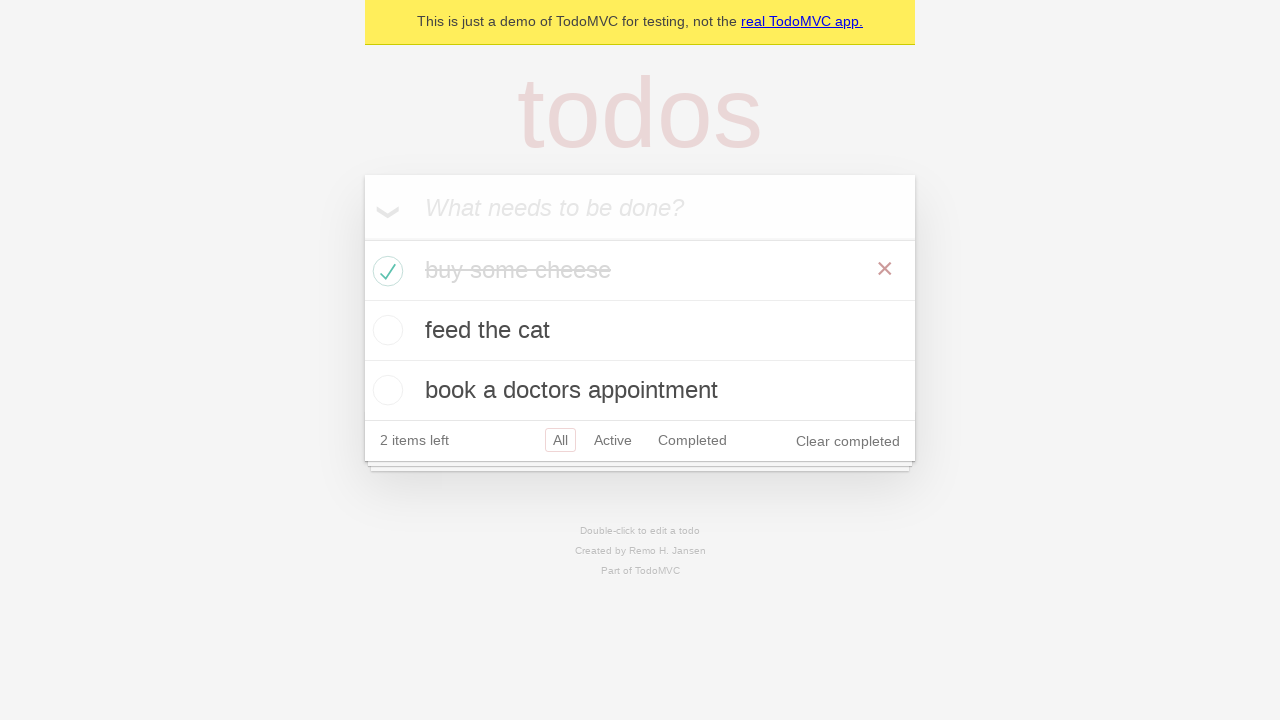

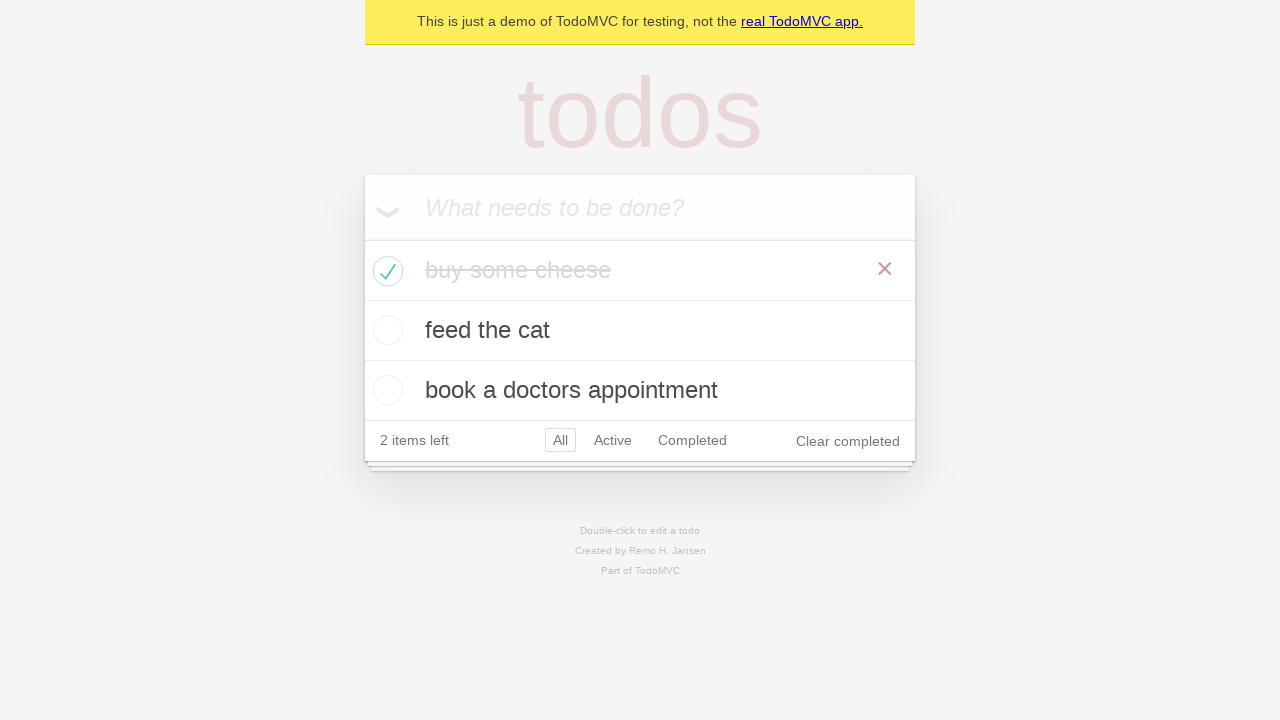